Tests mouse hover functionality on FirstCry website by hovering over the Toys menu and verifying submenu appears

Starting URL: https://www.firstcry.com

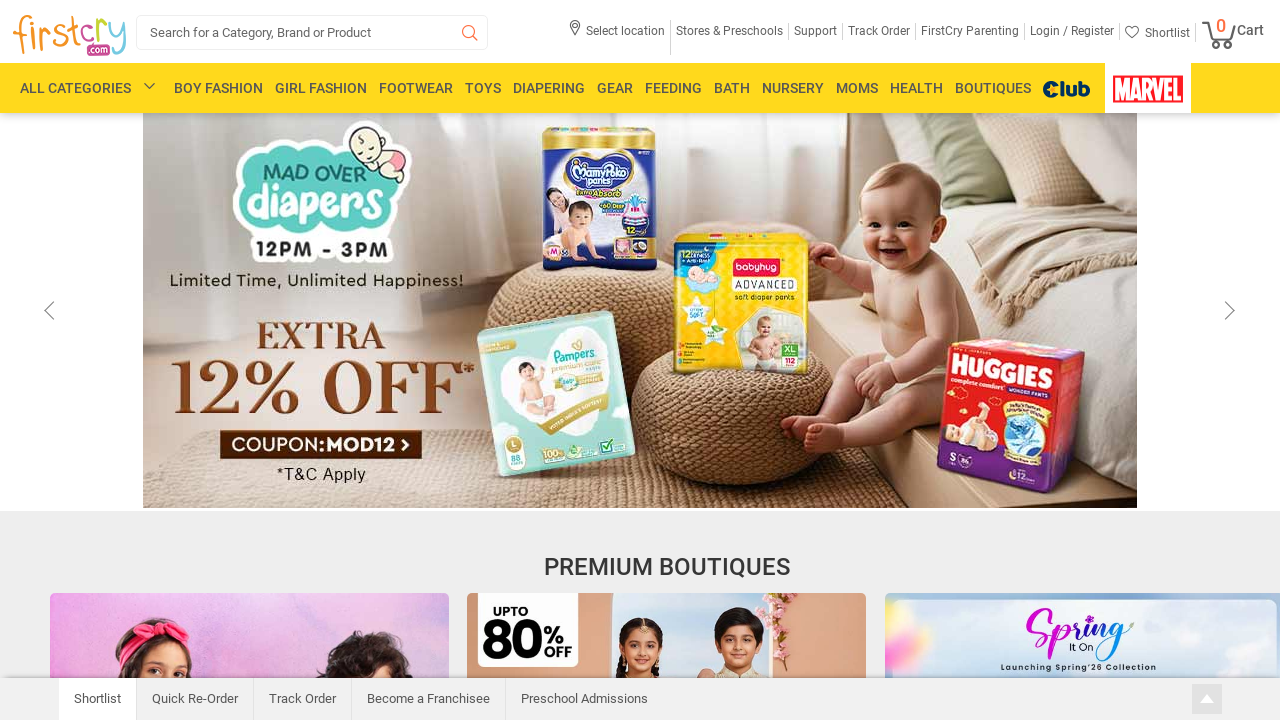

Located the Toys menu item in the menu container
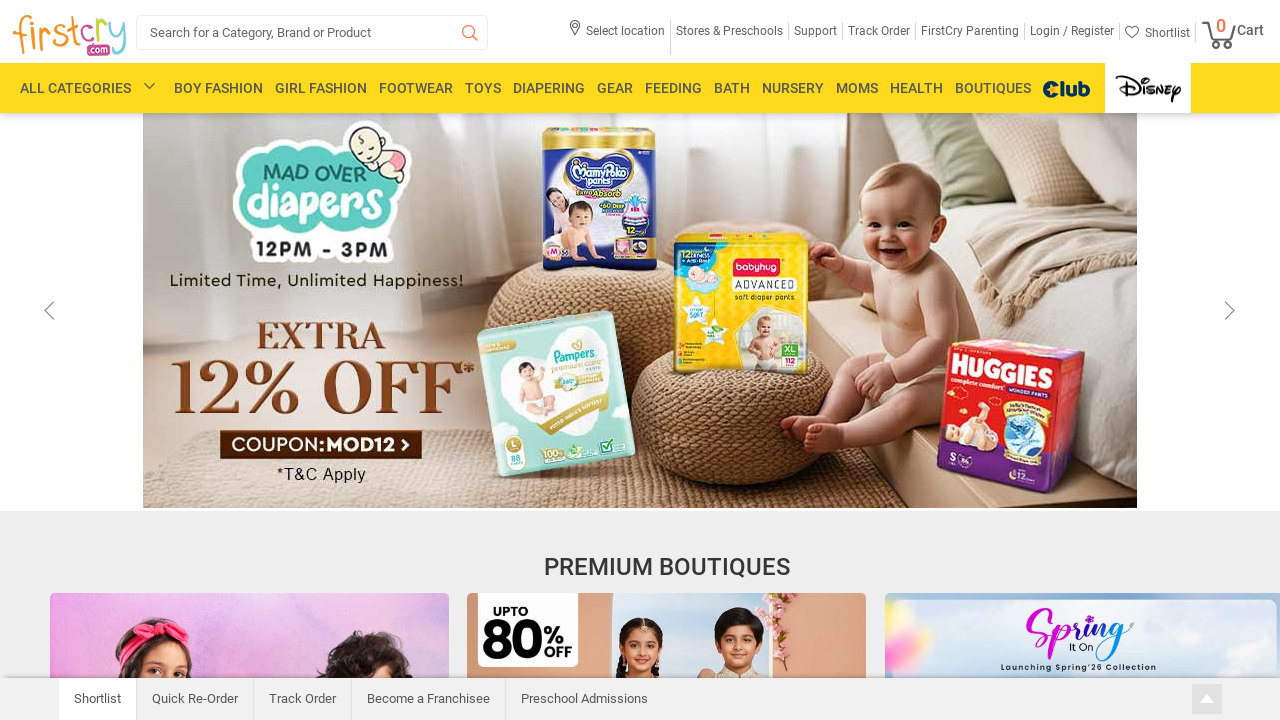

Hovered over the Toys menu to trigger submenu at (483, 88) on xpath=//div[@class='menu-container']/ul/child::li[5]
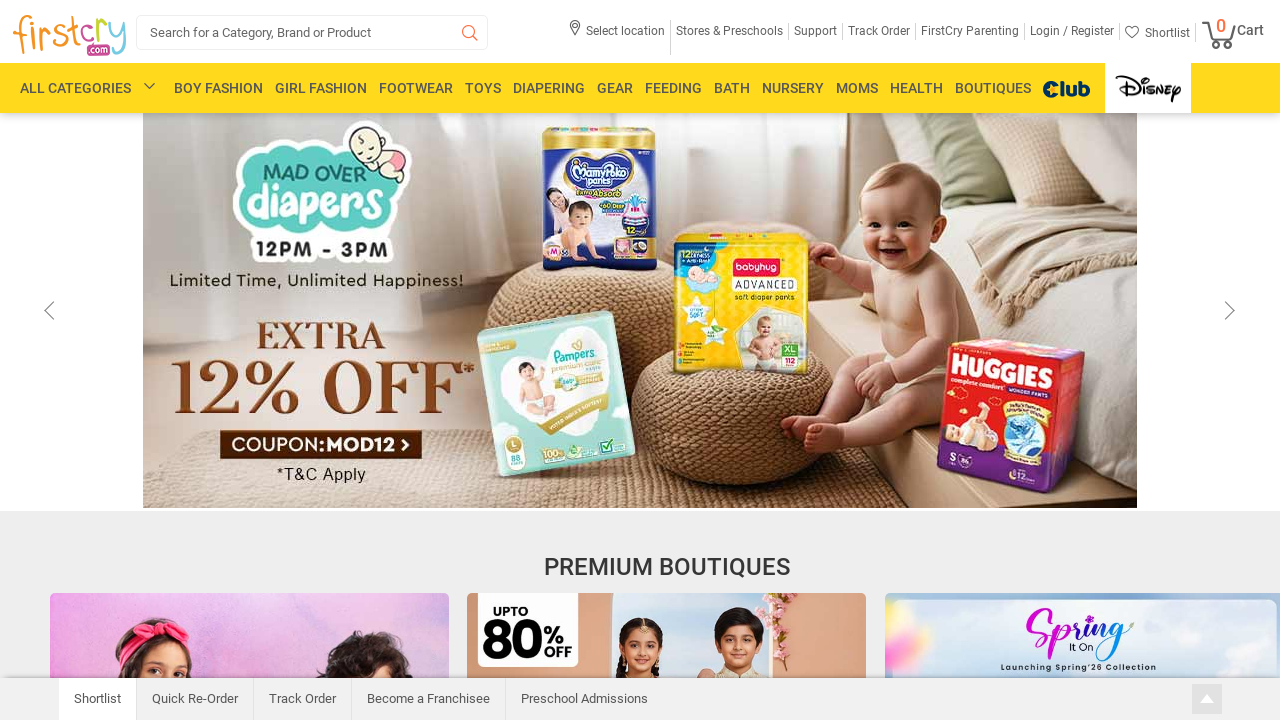

Submenu appeared and became visible
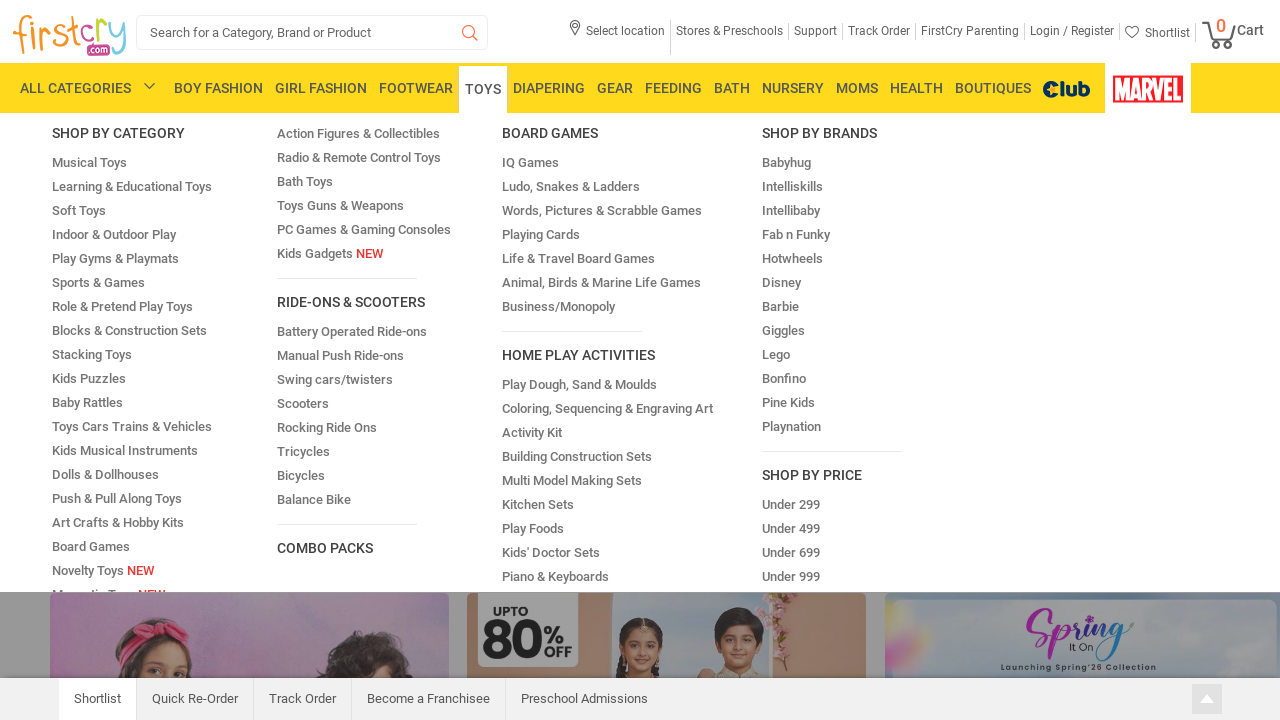

Located submenu items container
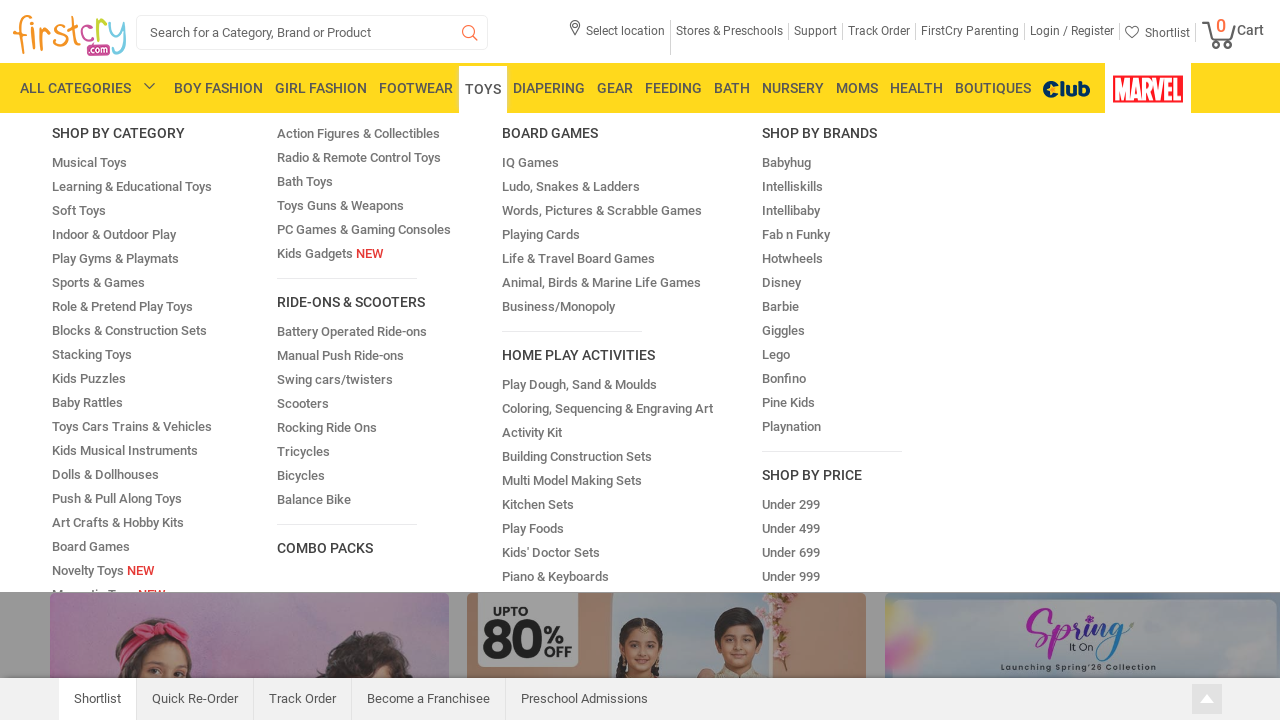

Counted submenu items: 5 items found
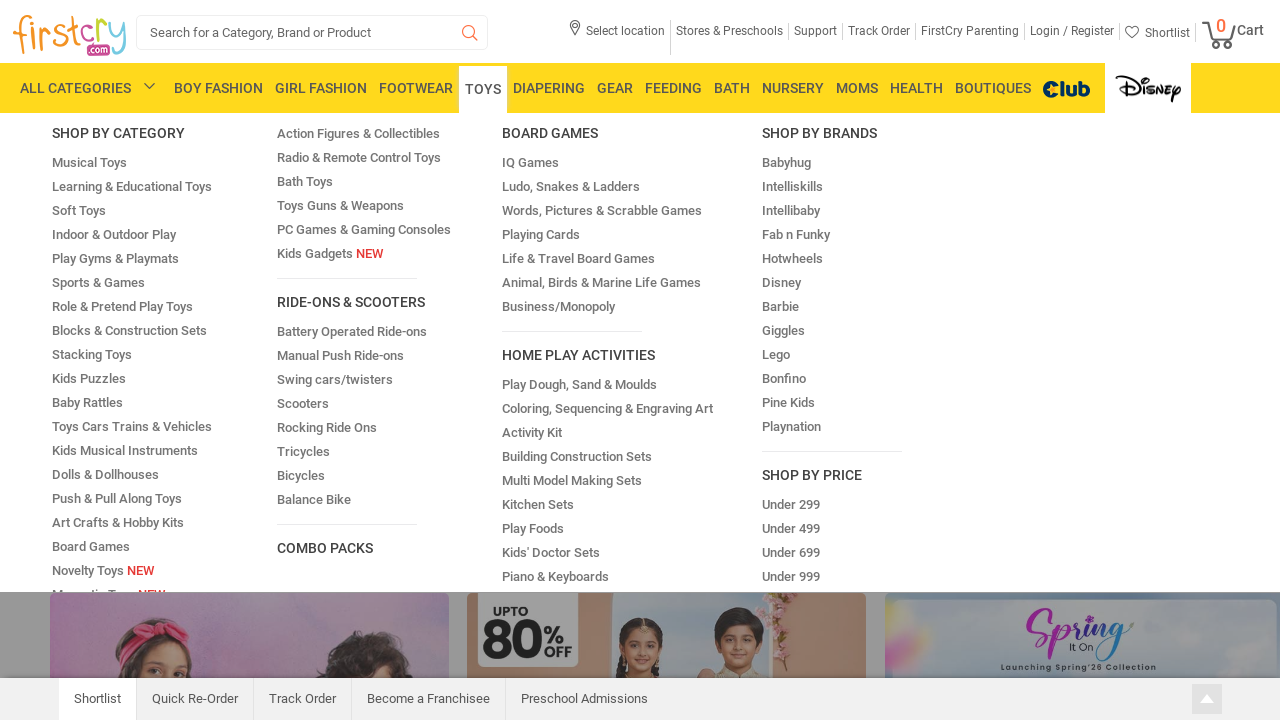

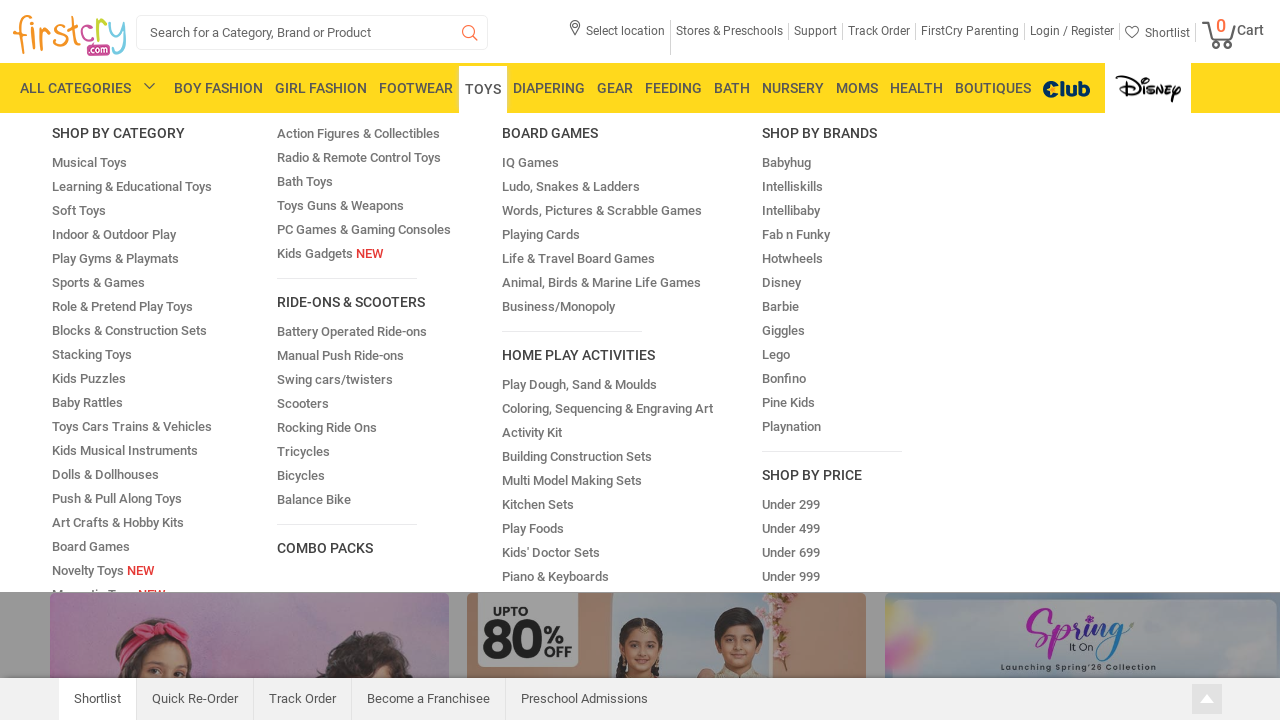